Tests double-click interaction on a blue square element within an iframe, captures the changed color, writes it to a search box, and clicks a link at the bottom of the page

Starting URL: https://api.jquery.com/dblclick/

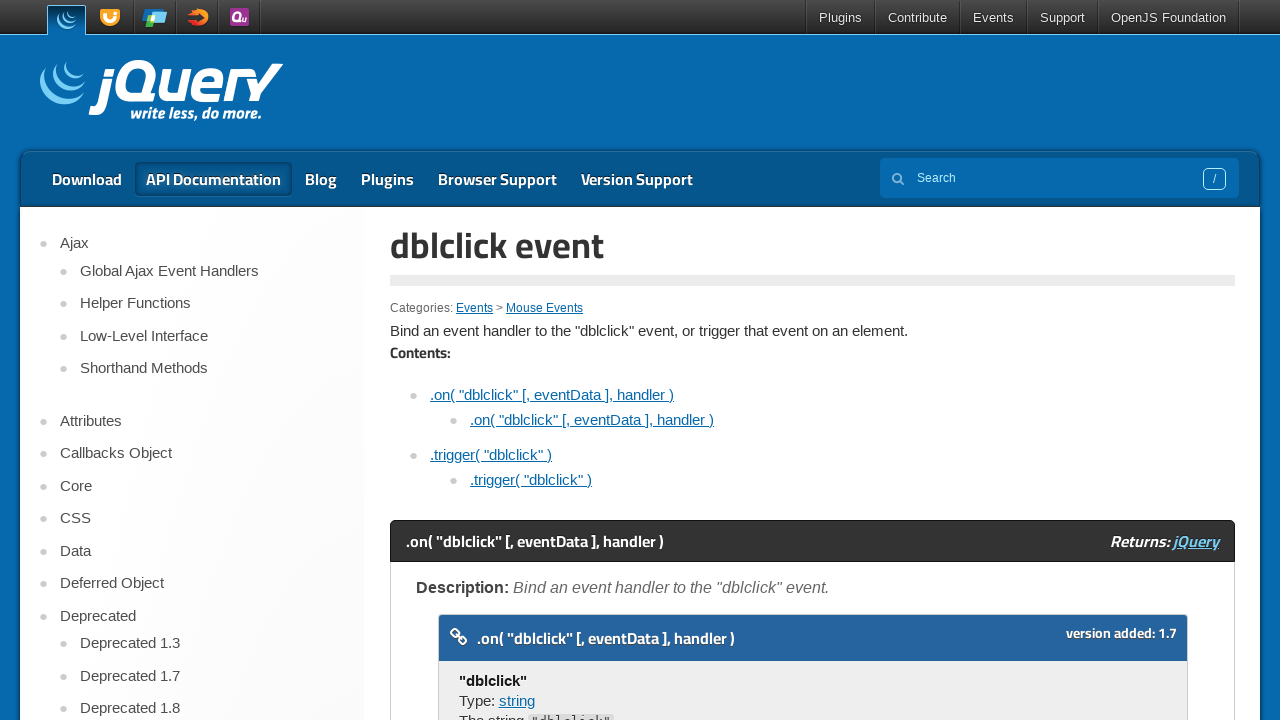

Located blue square element in iframe
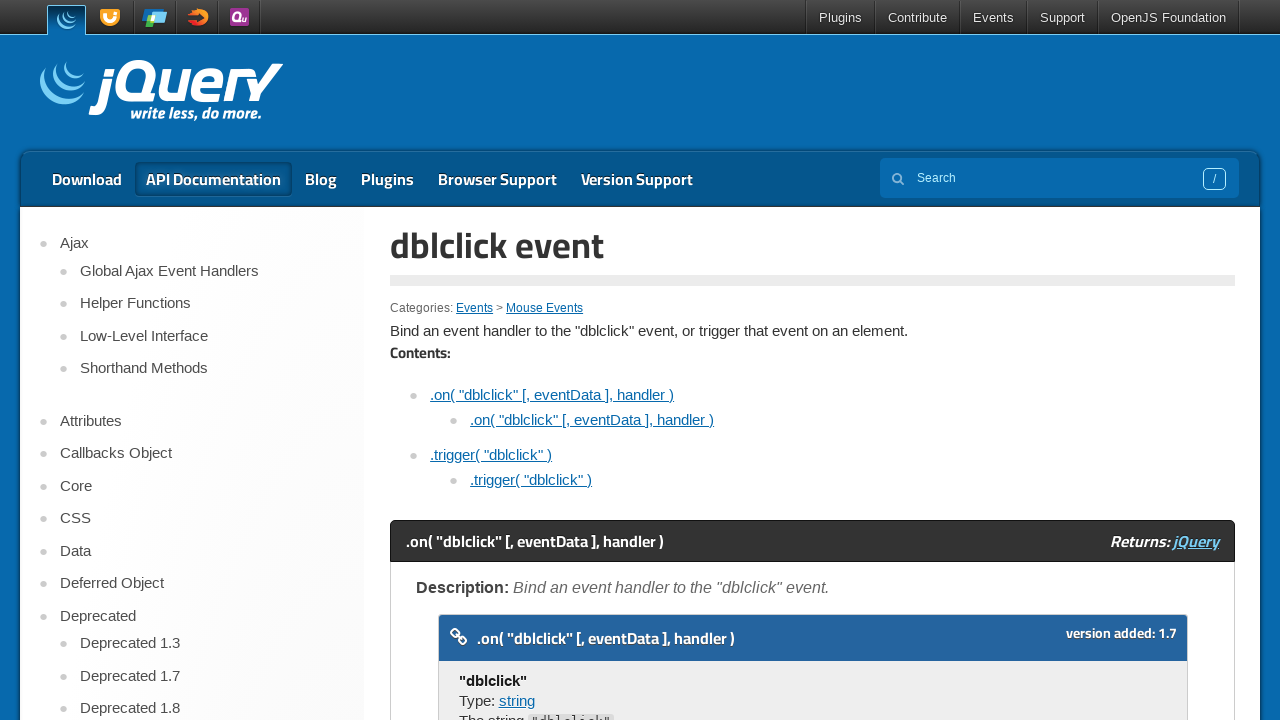

Scrolled blue square into view
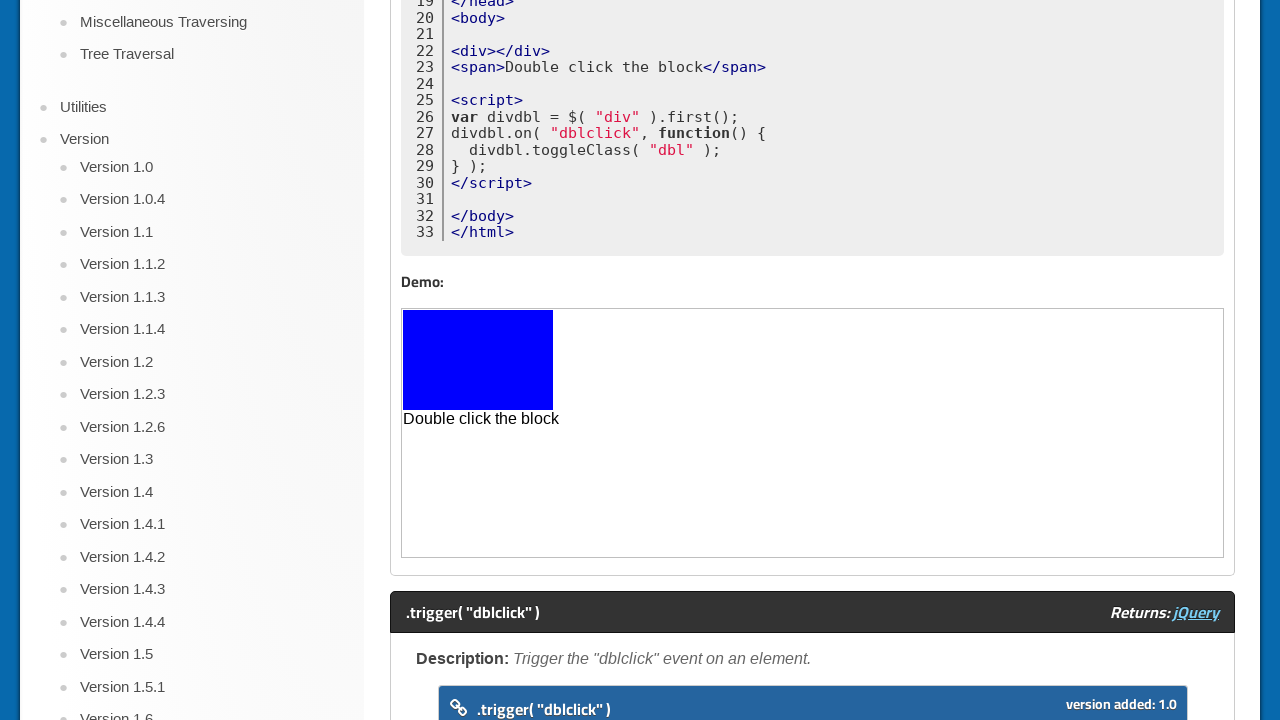

Double-clicked the blue square element at (478, 360) on iframe >> nth=0 >> internal:control=enter-frame >> xpath=//span[.='Double click 
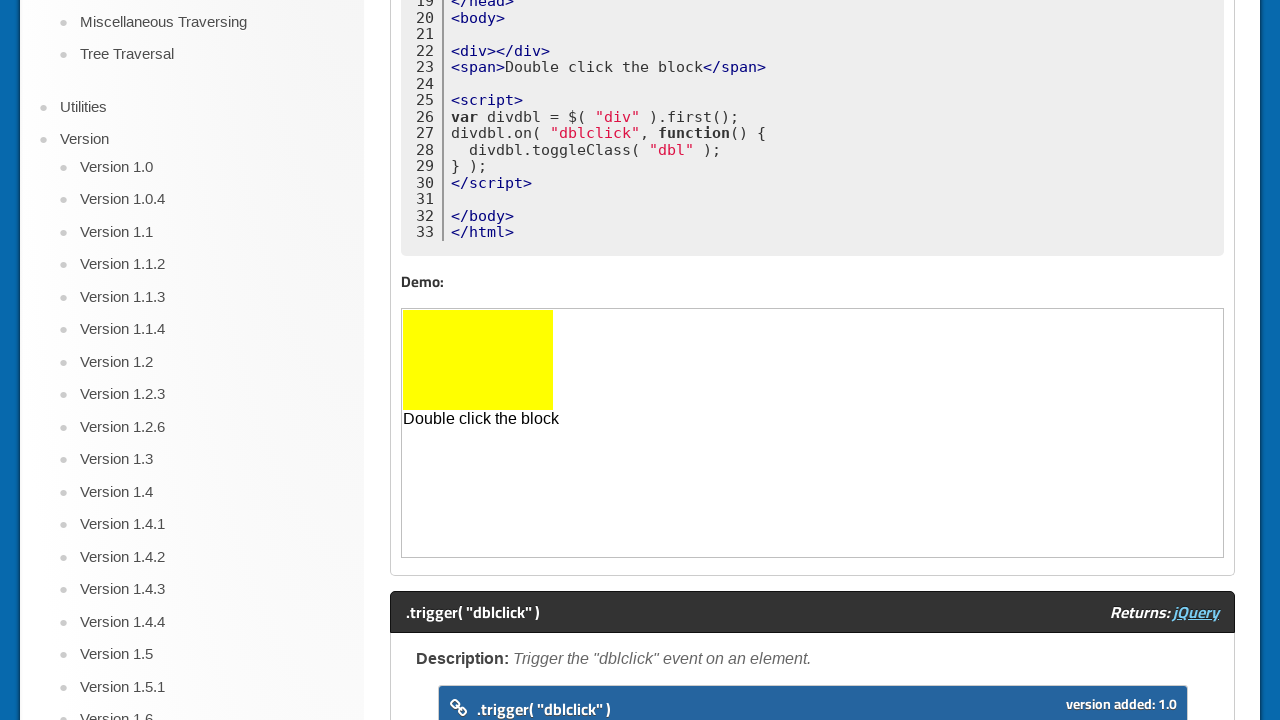

Extracted changed background color: rgb(255, 255, 0)
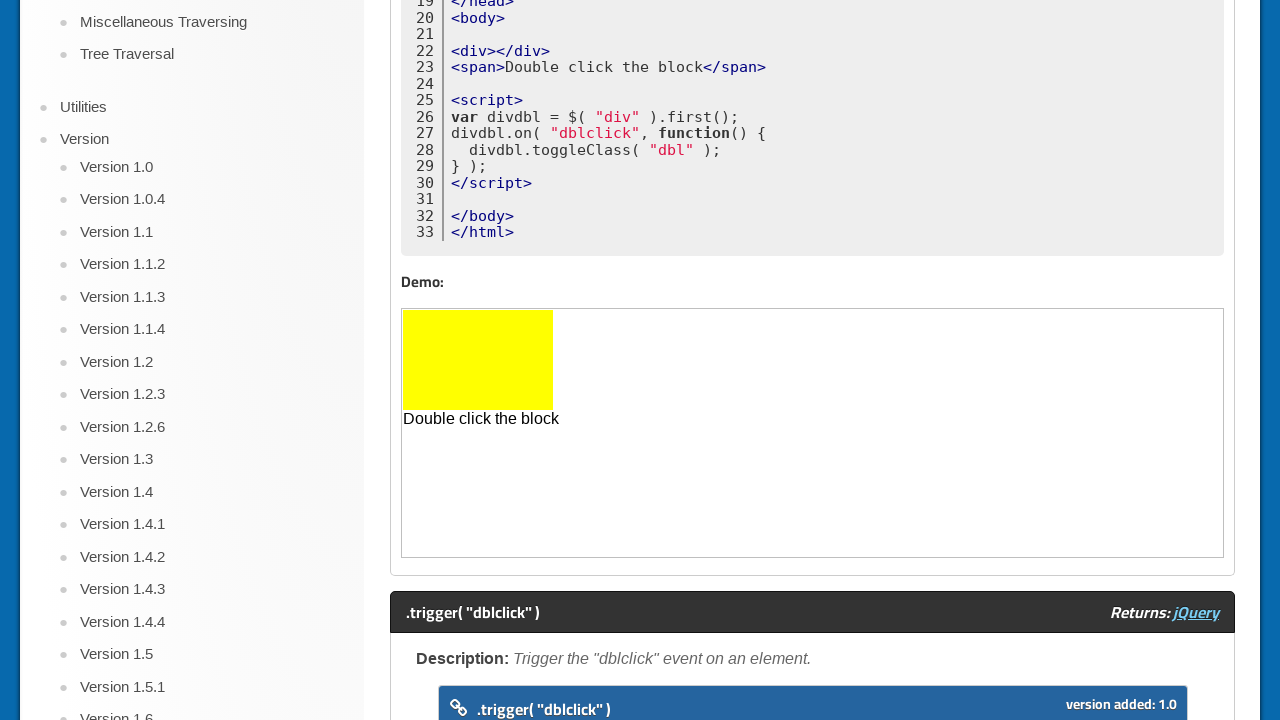

Located search box element on main page
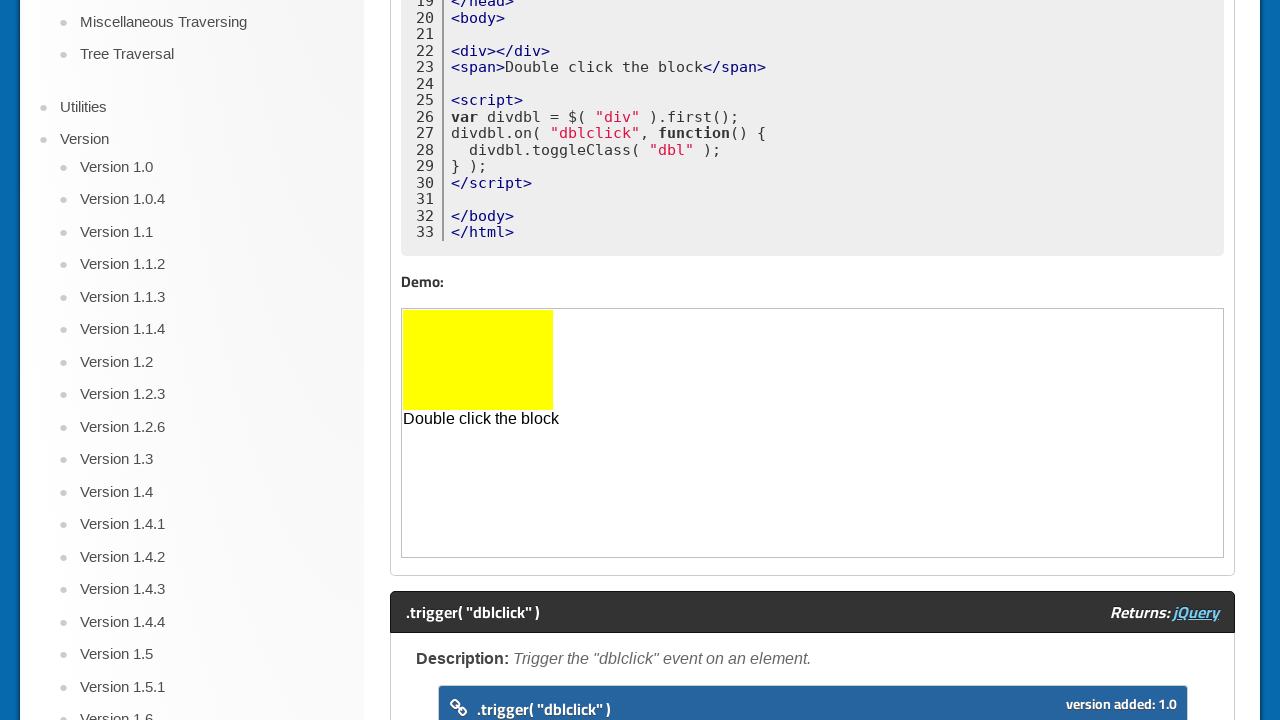

Scrolled search box into view
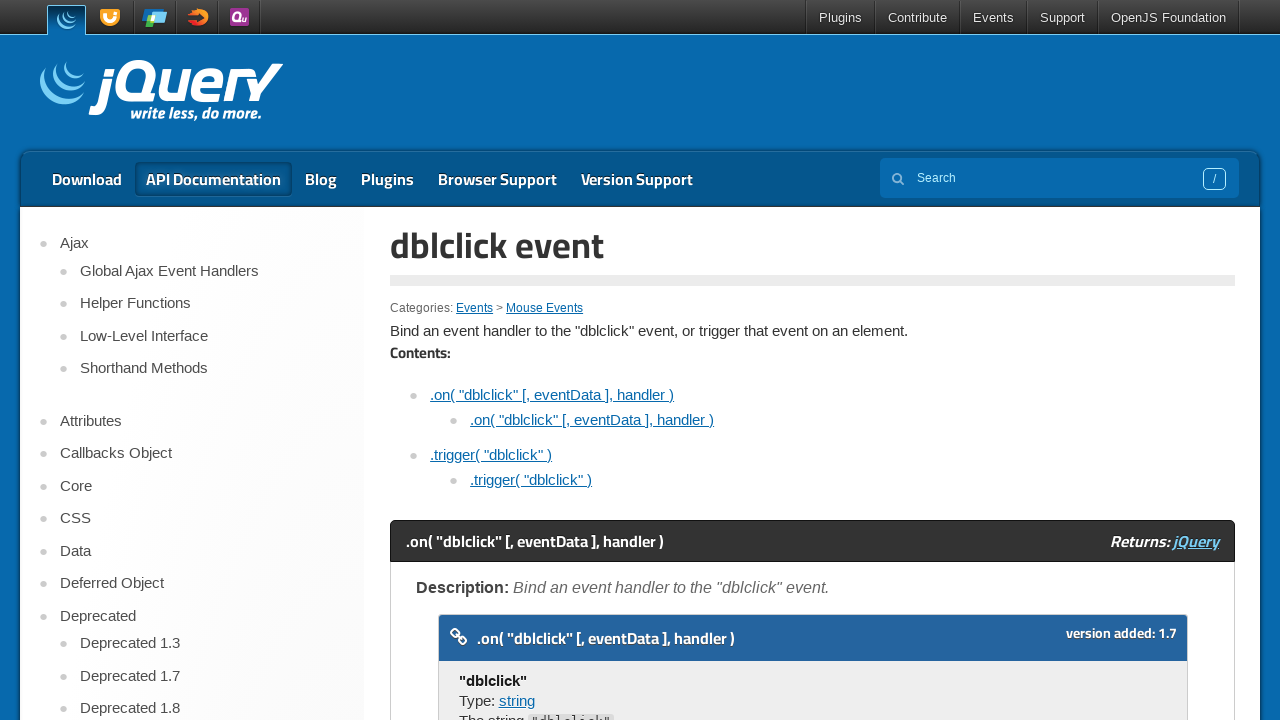

Filled search box with color code: rgb(255, 255, 0) on input[type='search']
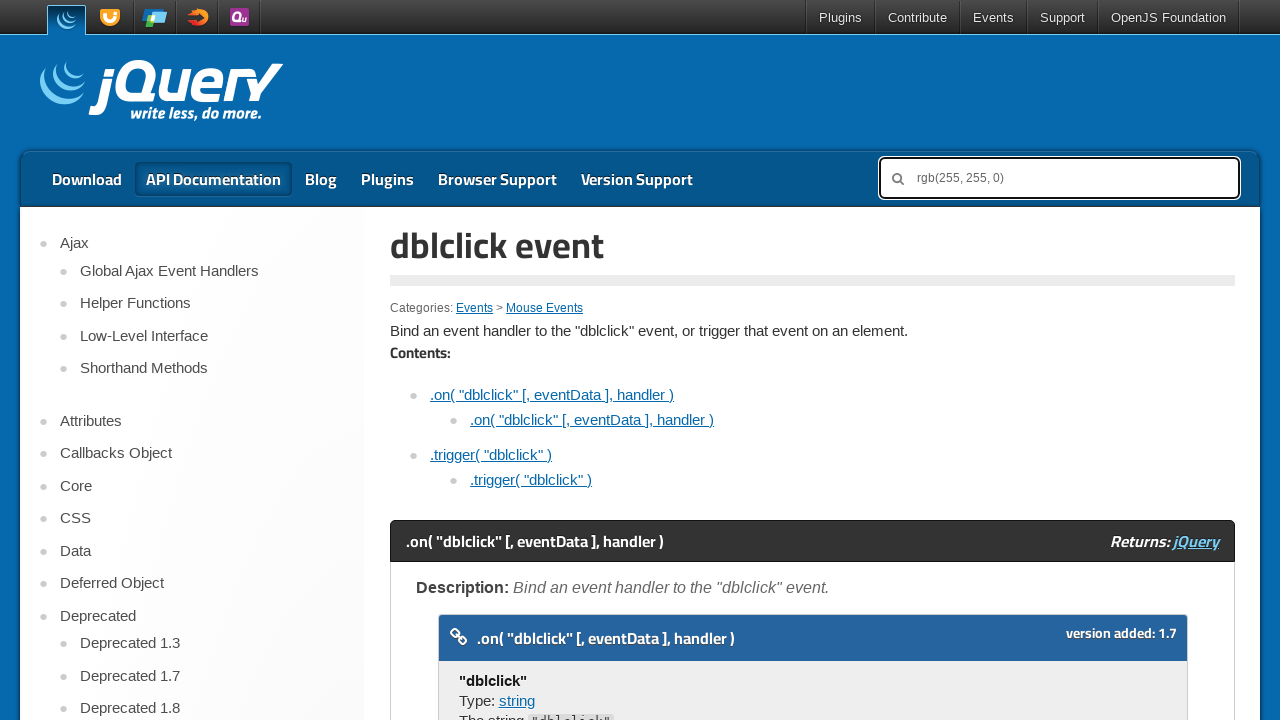

Located jQuery in Action link
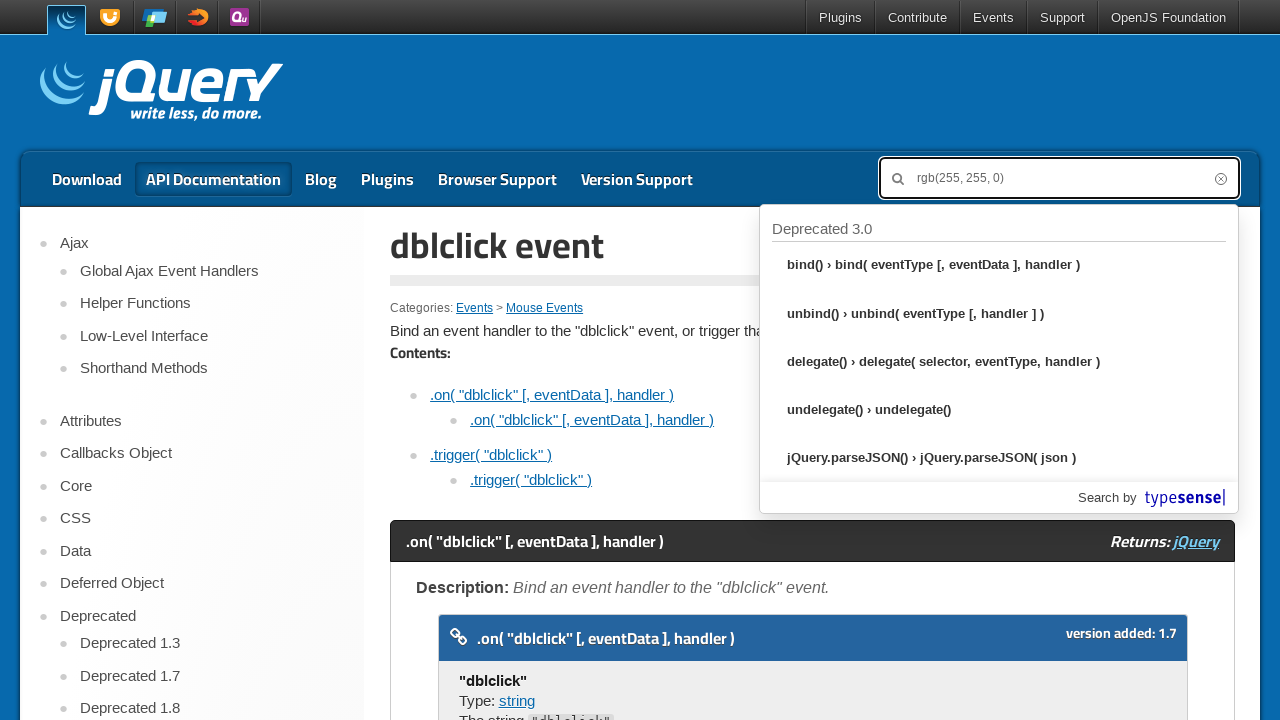

Scrolled jQuery in Action link into view
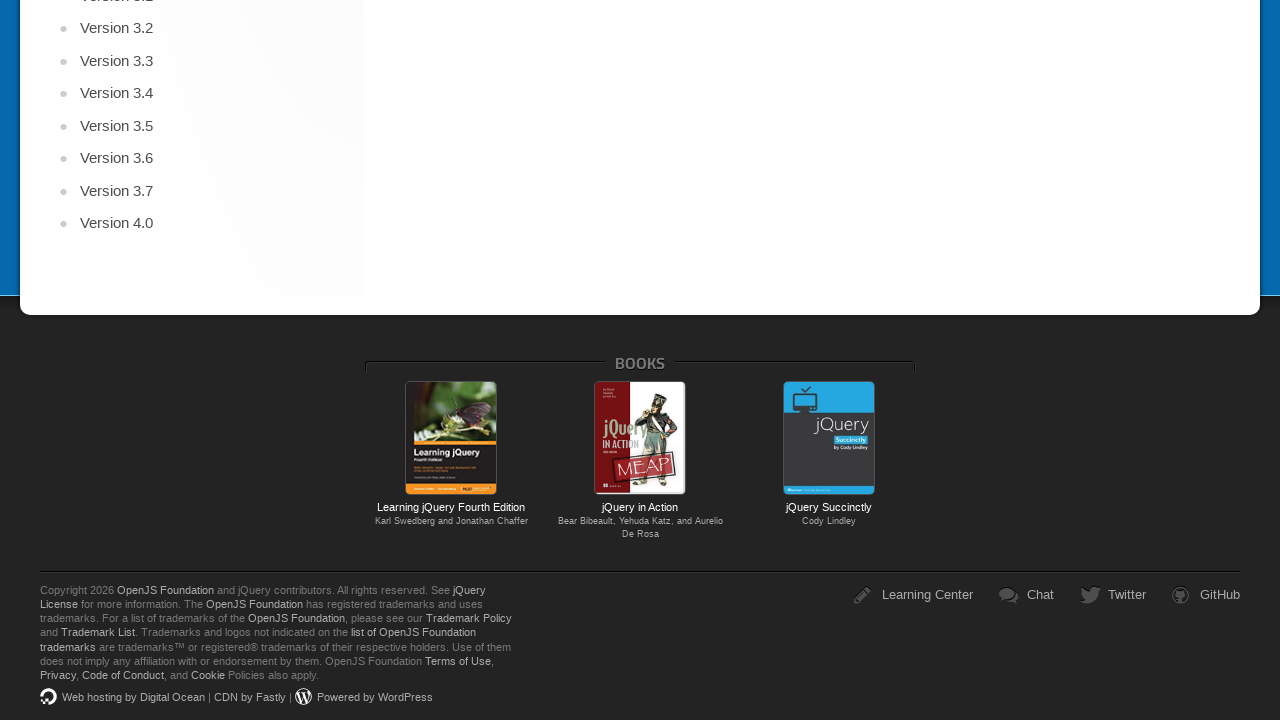

Clicked jQuery in Action link at (640, 438) on a[href='https://www.manning.com/books/jquery-in-action-third-edition']
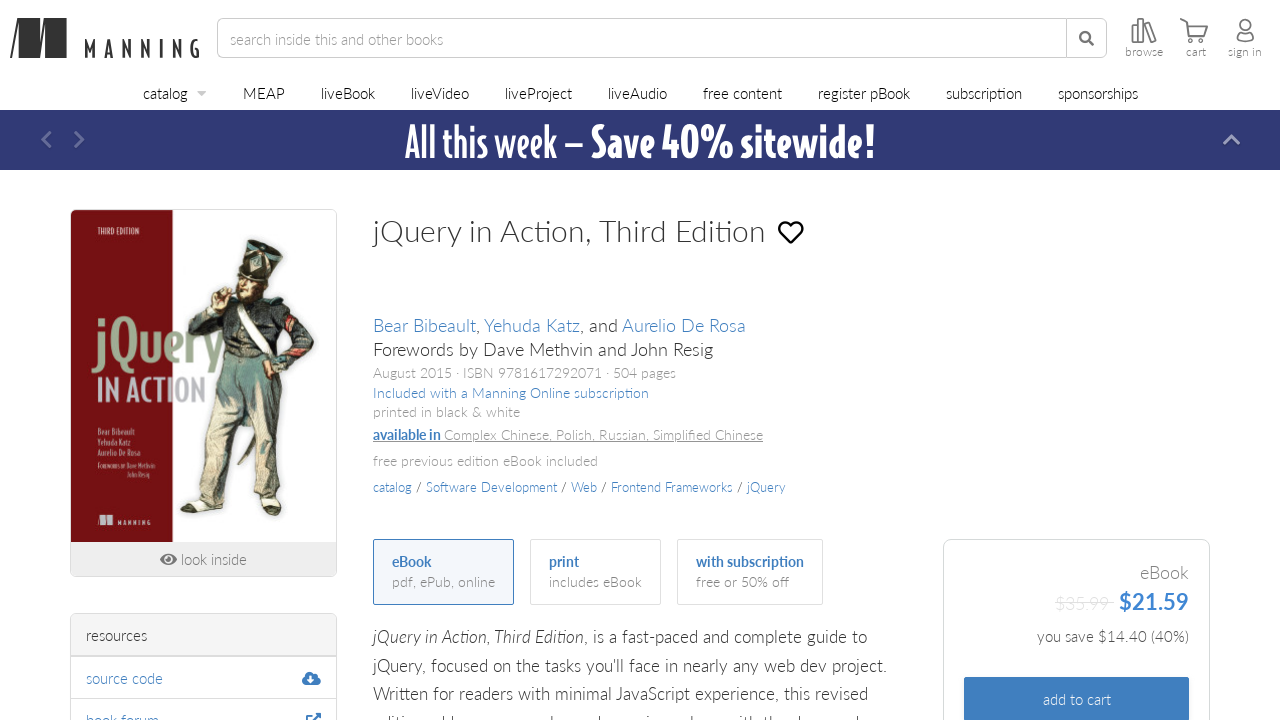

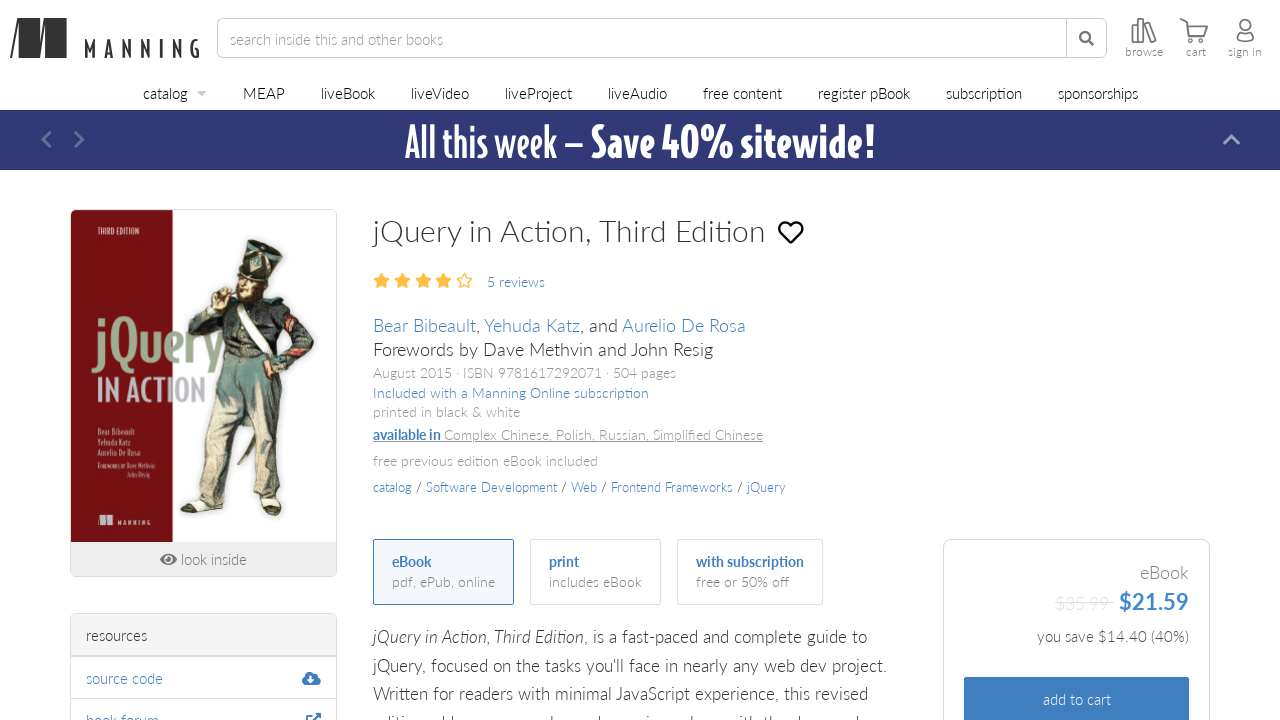